Tests dropdown selection by selecting an option using its visible text

Starting URL: https://the-internet.herokuapp.com/dropdown

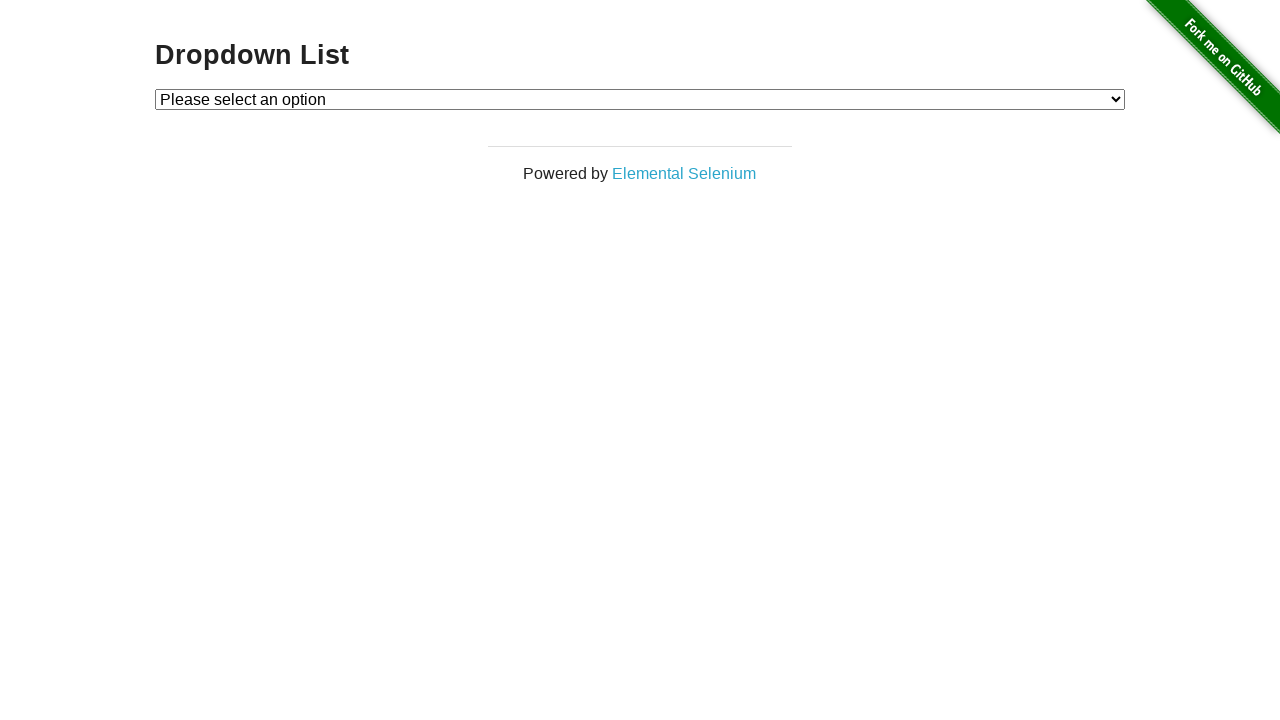

Navigated to dropdown test page
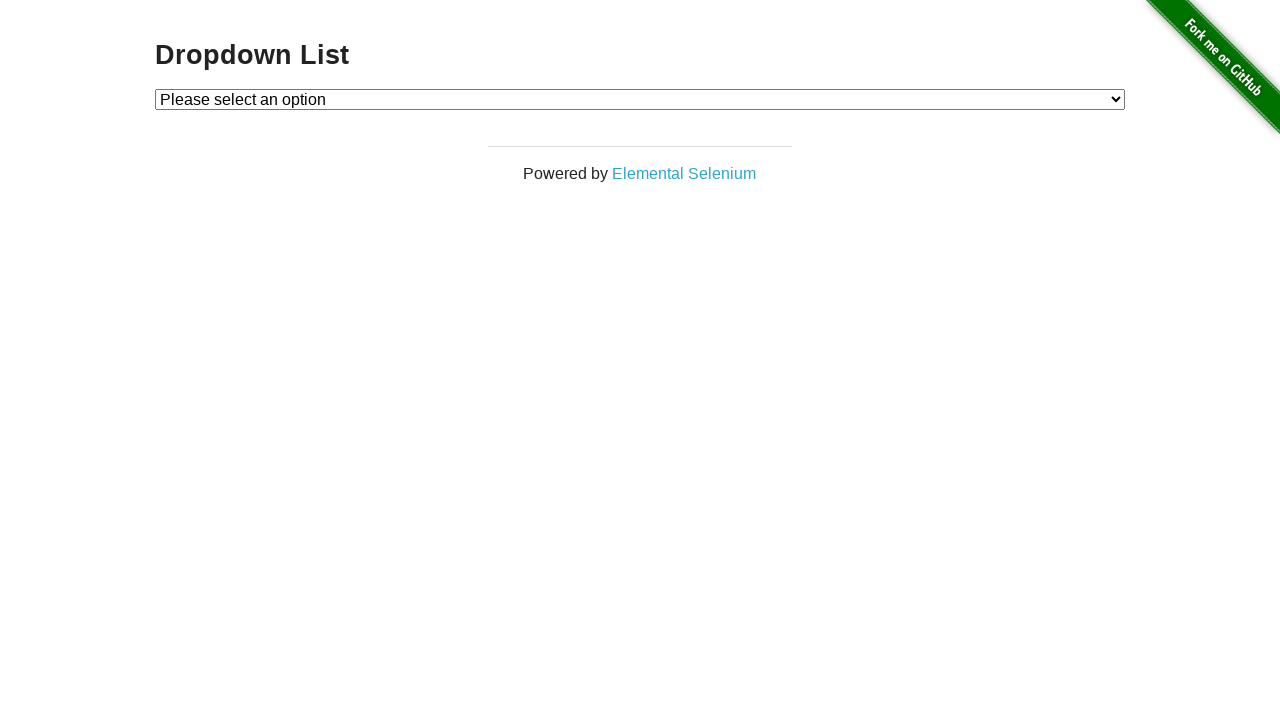

Located dropdown element
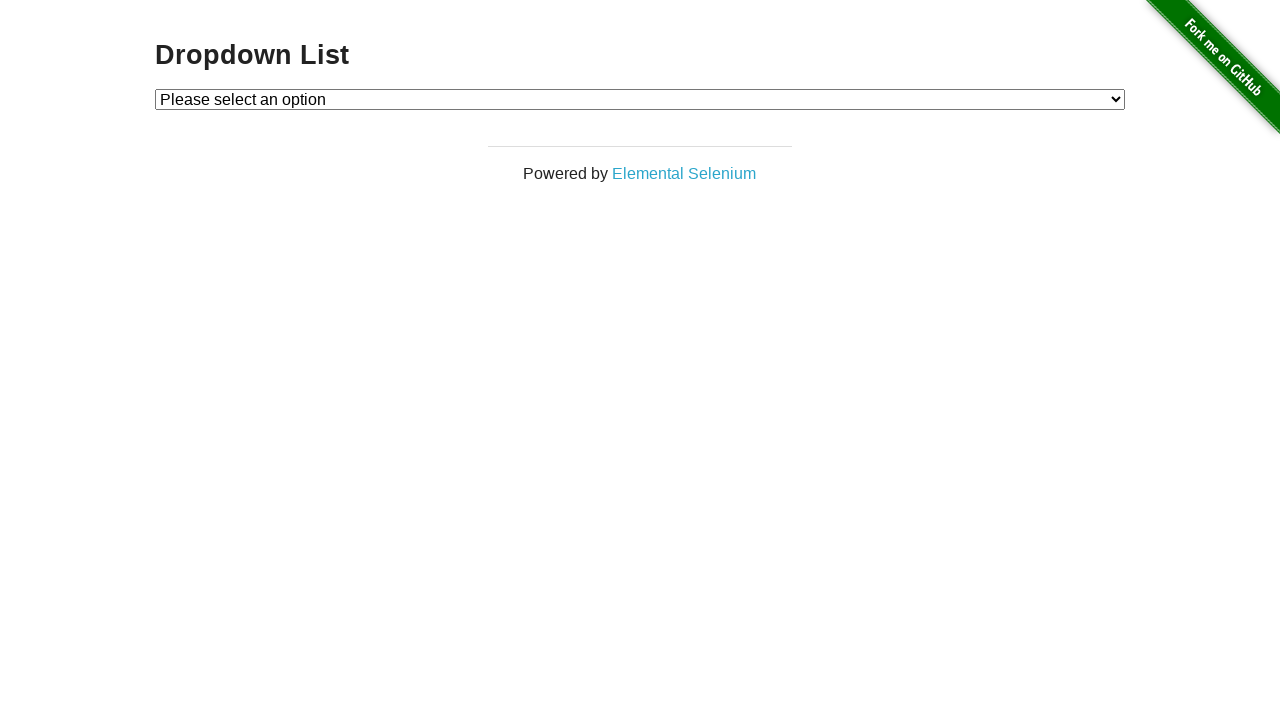

Selected 'Option 1' from dropdown by visible text on #dropdown
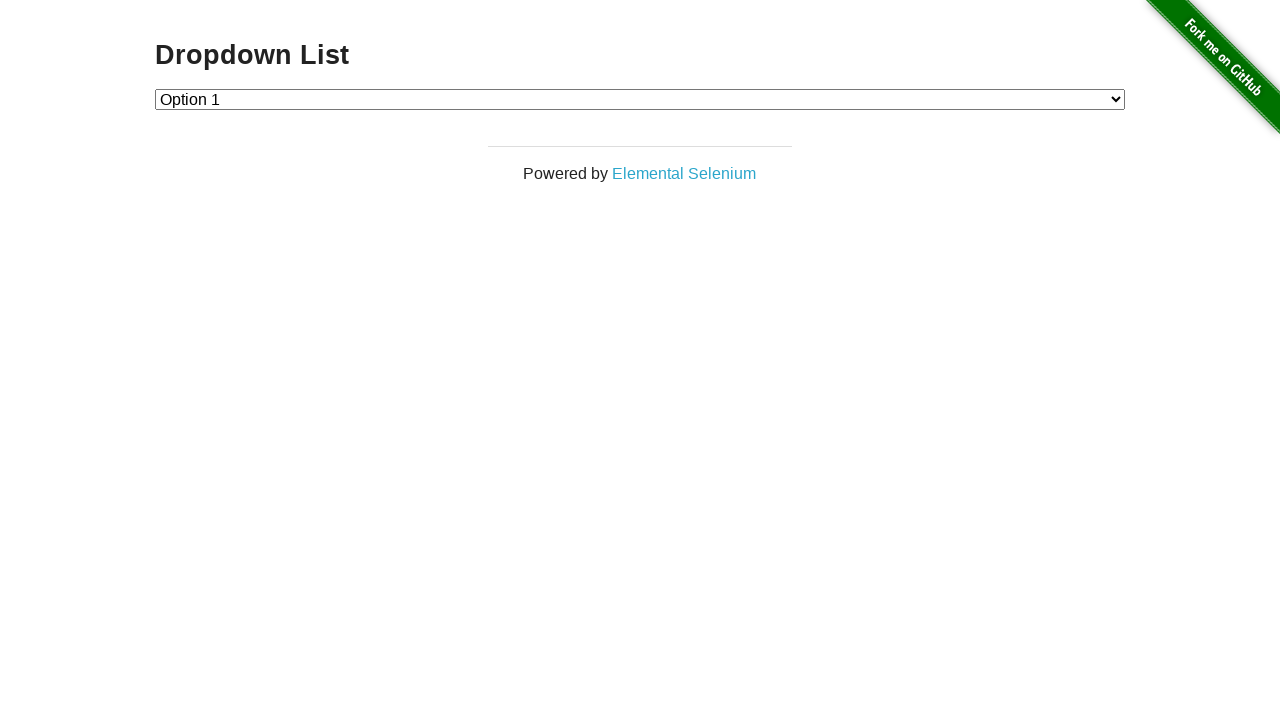

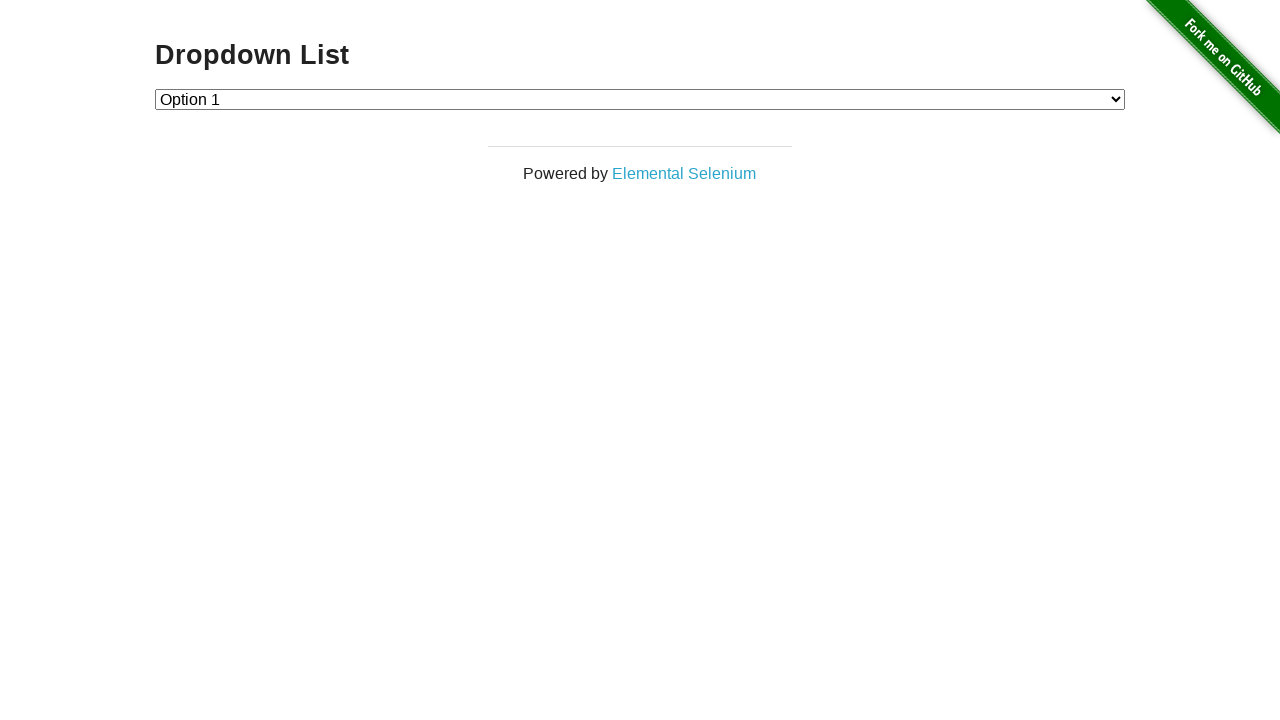